Tests navigation to the A/B testing page by clicking on the A/B Test link from the homepage

Starting URL: https://the-internet.herokuapp.com/

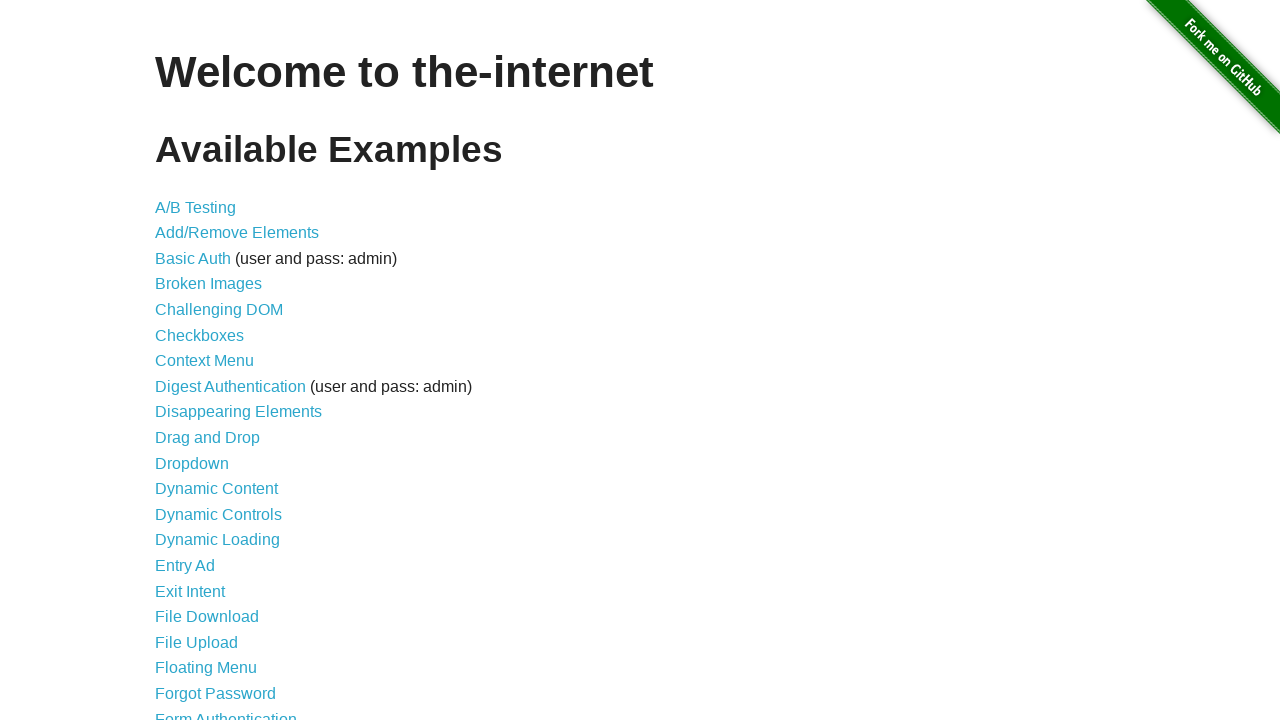

Clicked on the A/B Test link from the homepage at (196, 207) on a[href='/abtest']
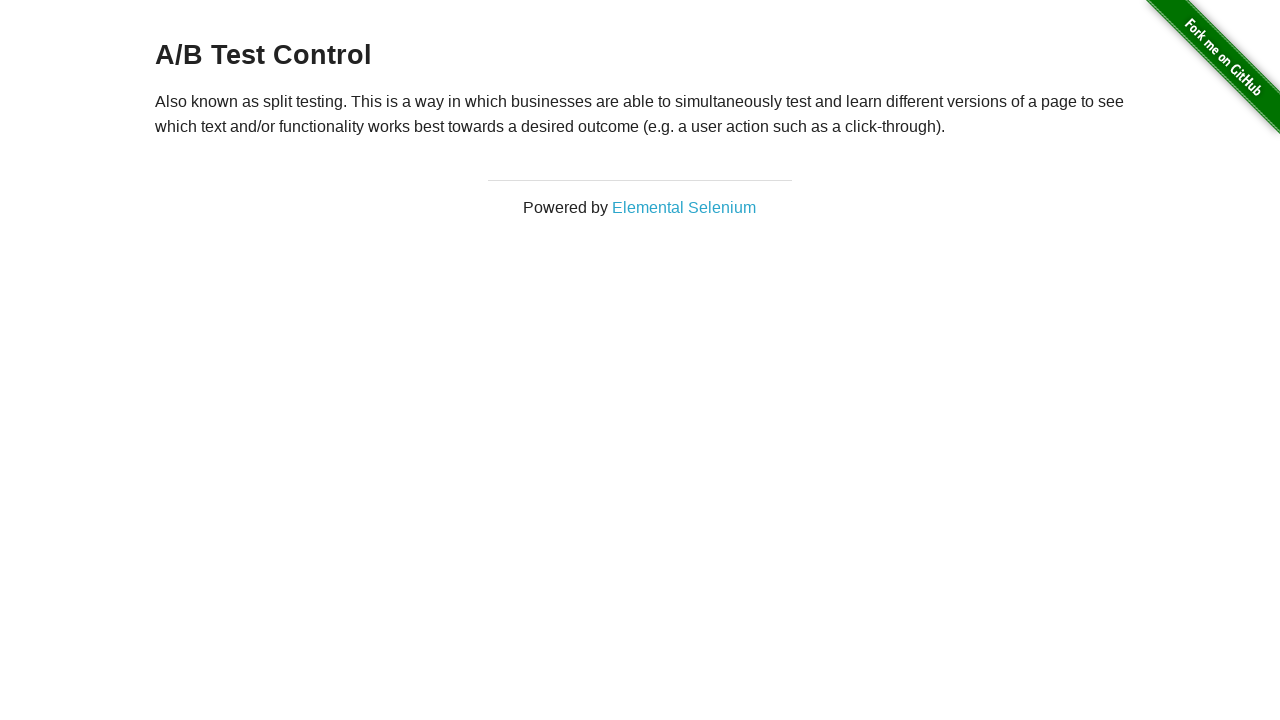

A/B test page loaded and DOM content is ready
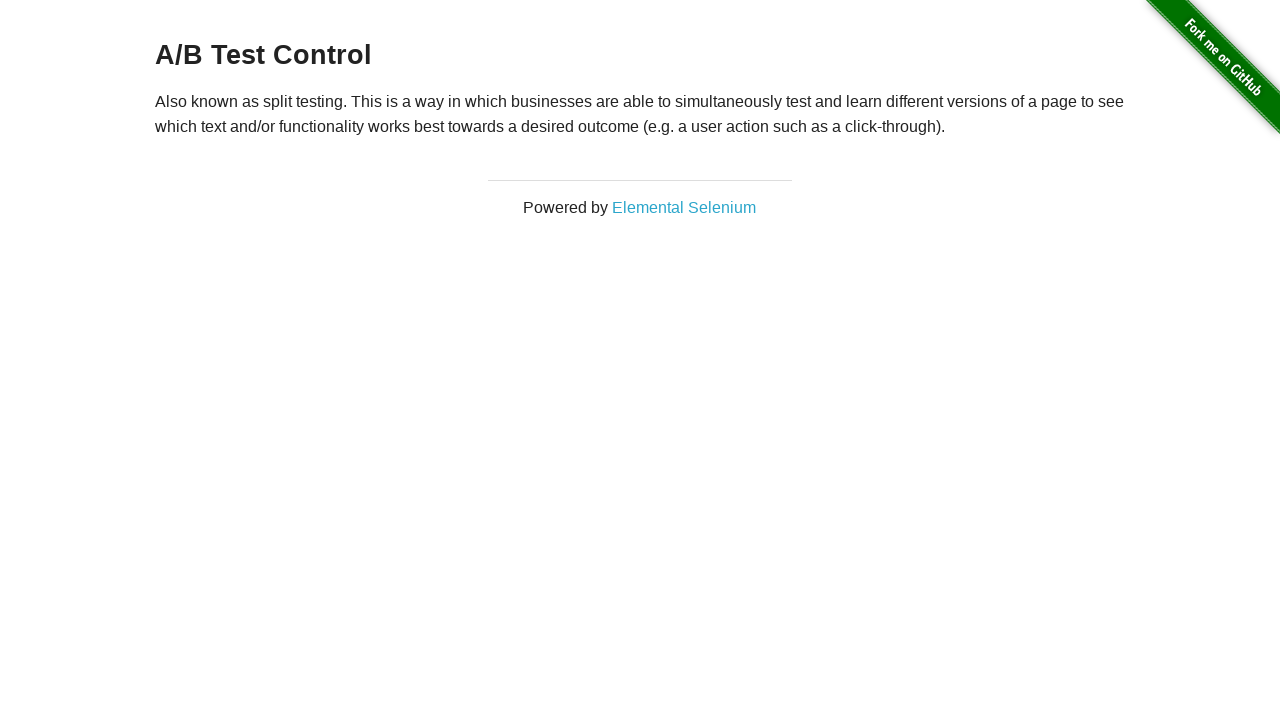

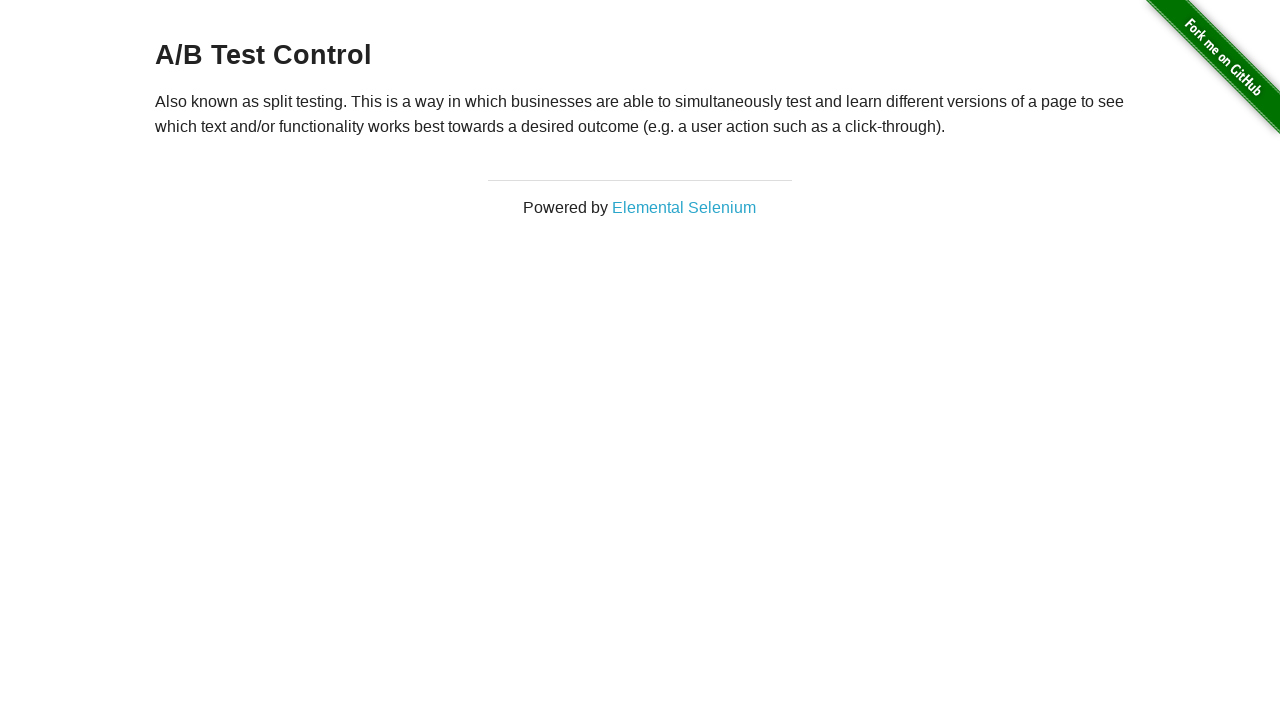